Tests wait demo functionality by clicking buttons that reveal textboxes after delays and filling them with text

Starting URL: https://www.hyrtutorials.com/p/waits-demo.html

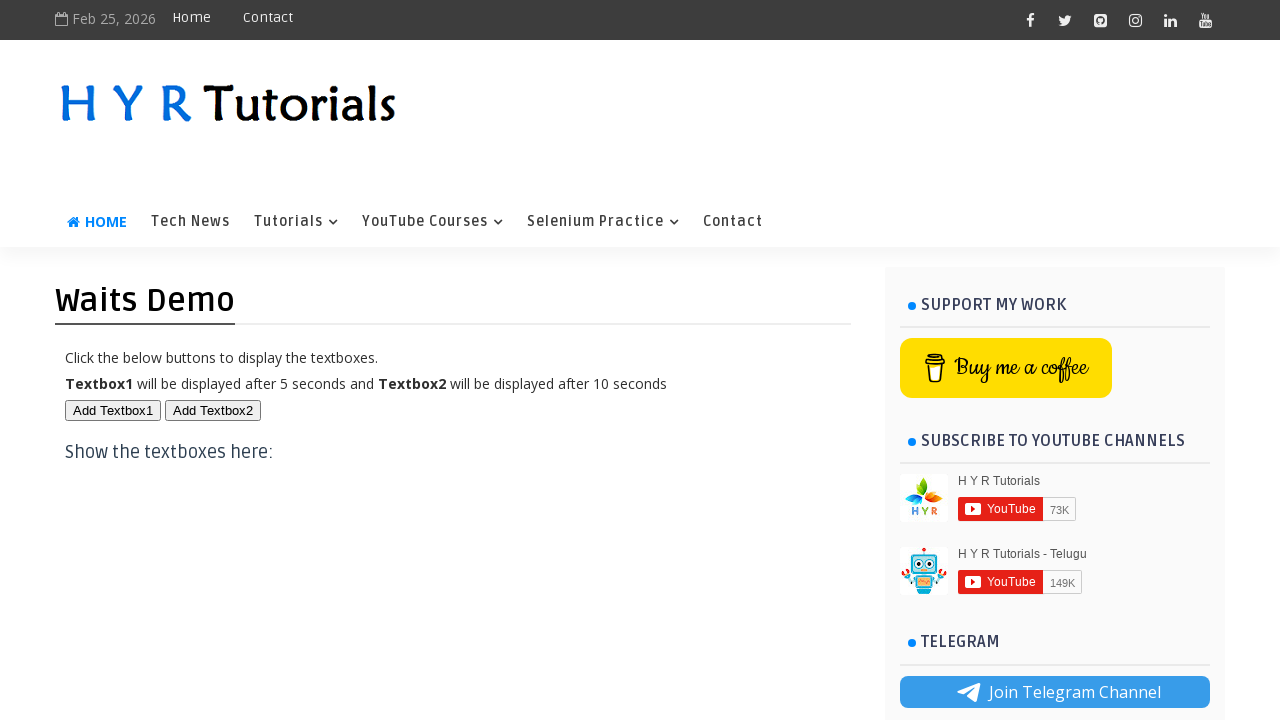

Clicked first button to reveal textbox at (113, 410) on #btn1
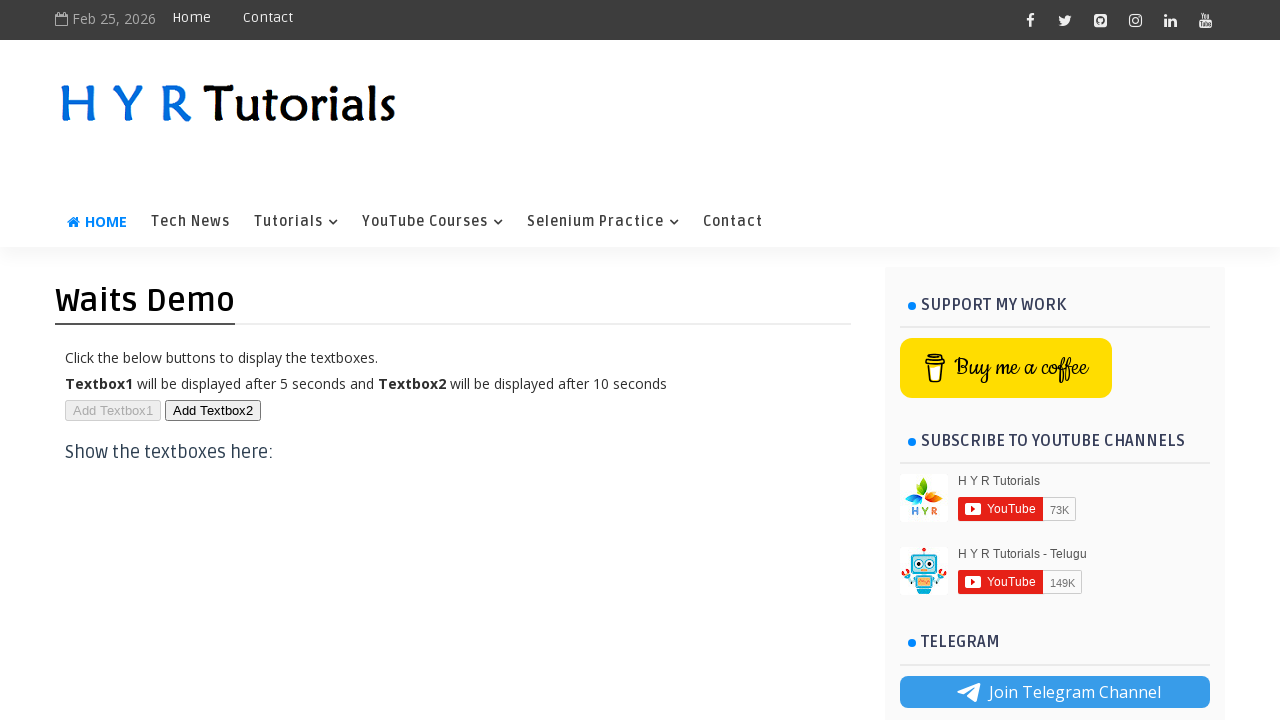

Filled first textbox with 'first textbox' on //div[@itemprop='articleBody']//h3//input
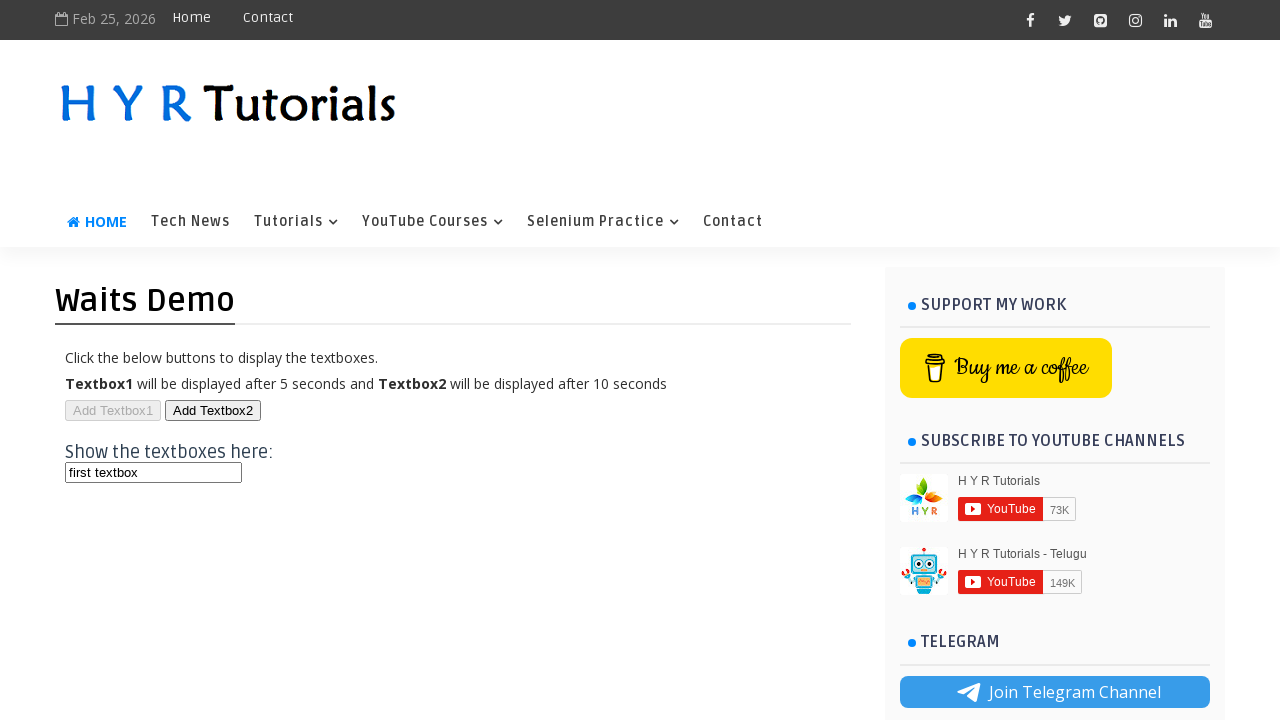

Clicked second button to reveal another textbox at (213, 410) on #btn2
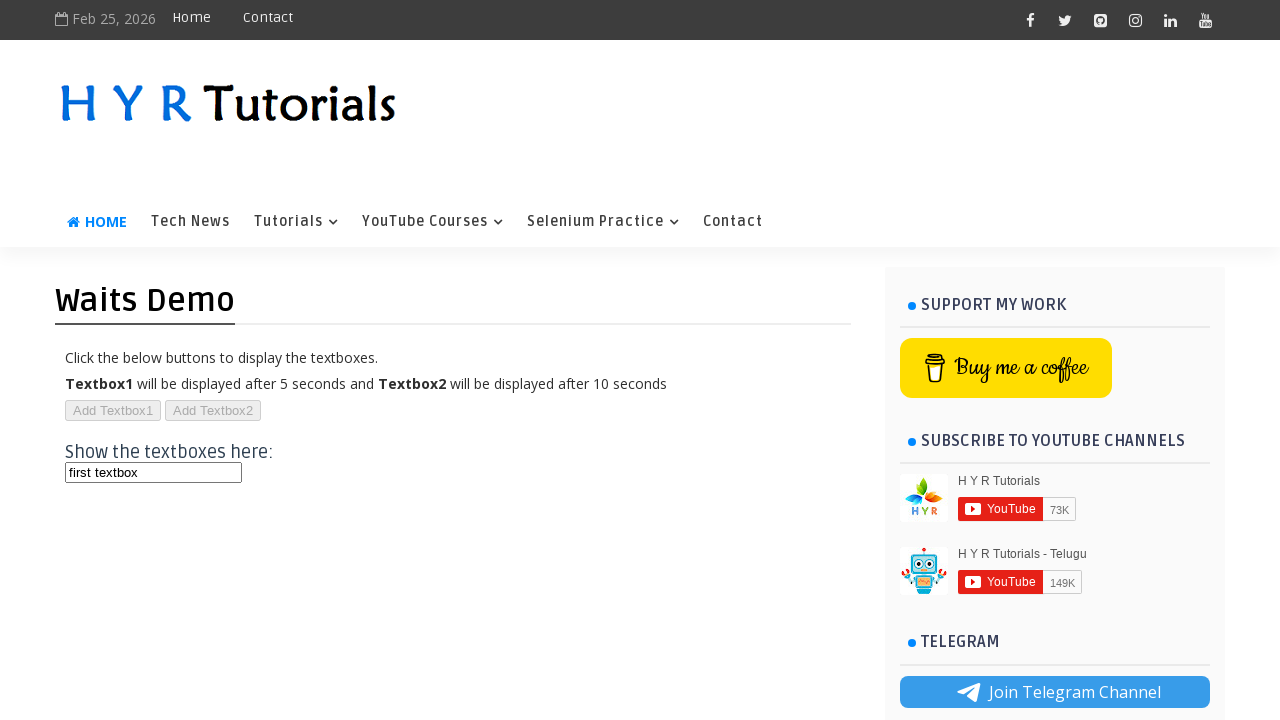

Filled second textbox with 'textbox2' on //div[@itemprop='articleBody']//h3//input[@id='txt2']
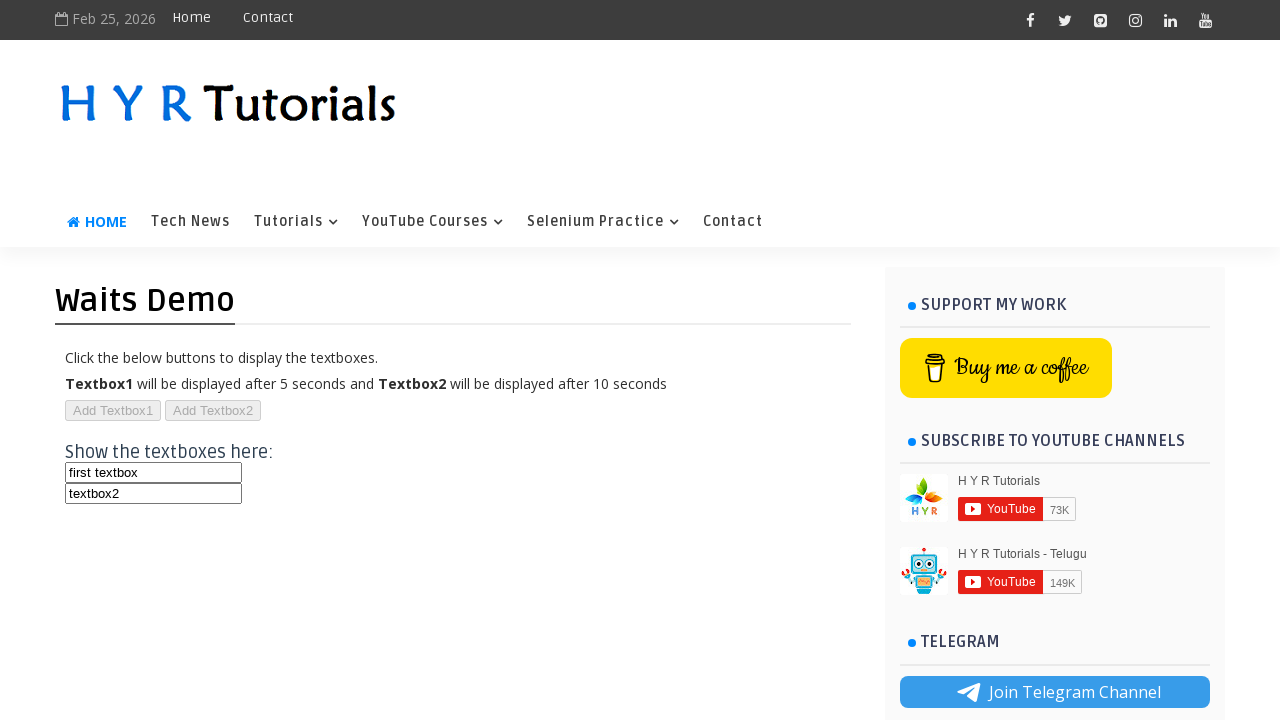

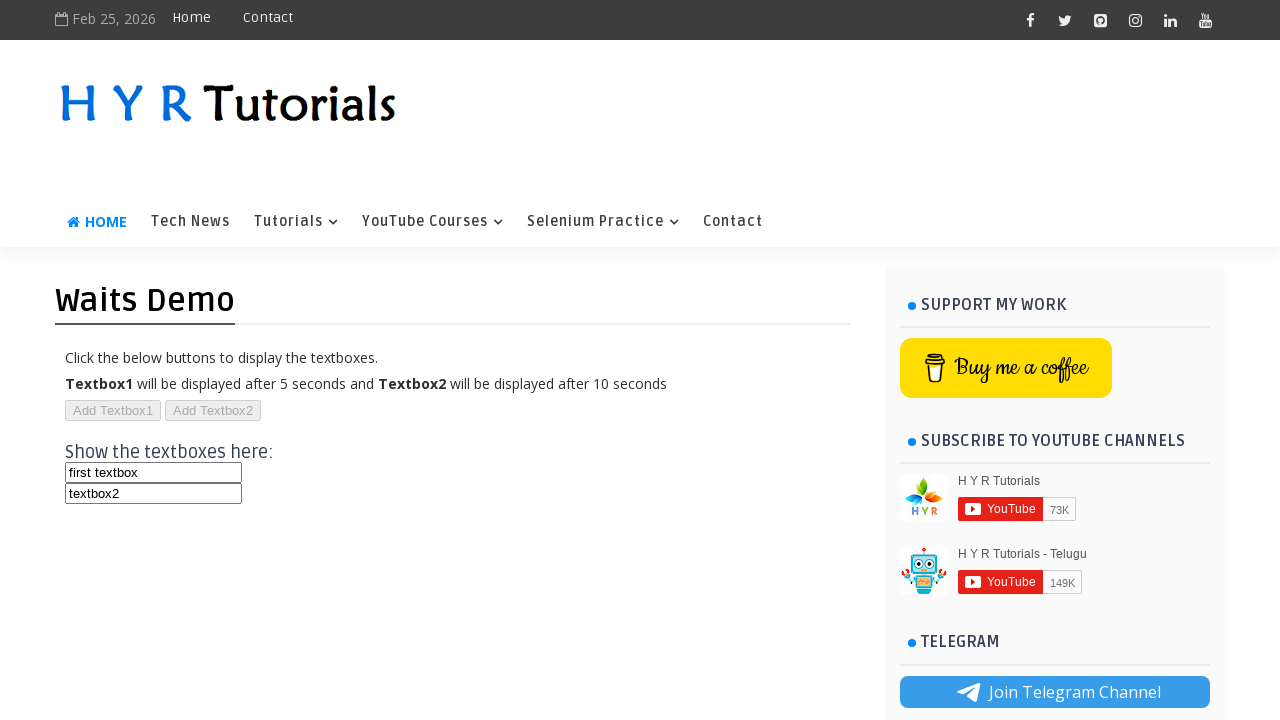